Tests drag and drop functionality on jQuery UI demo page, then opens a new window with Shift+Click and switches between windows

Starting URL: https://jqueryui.com/droppable/

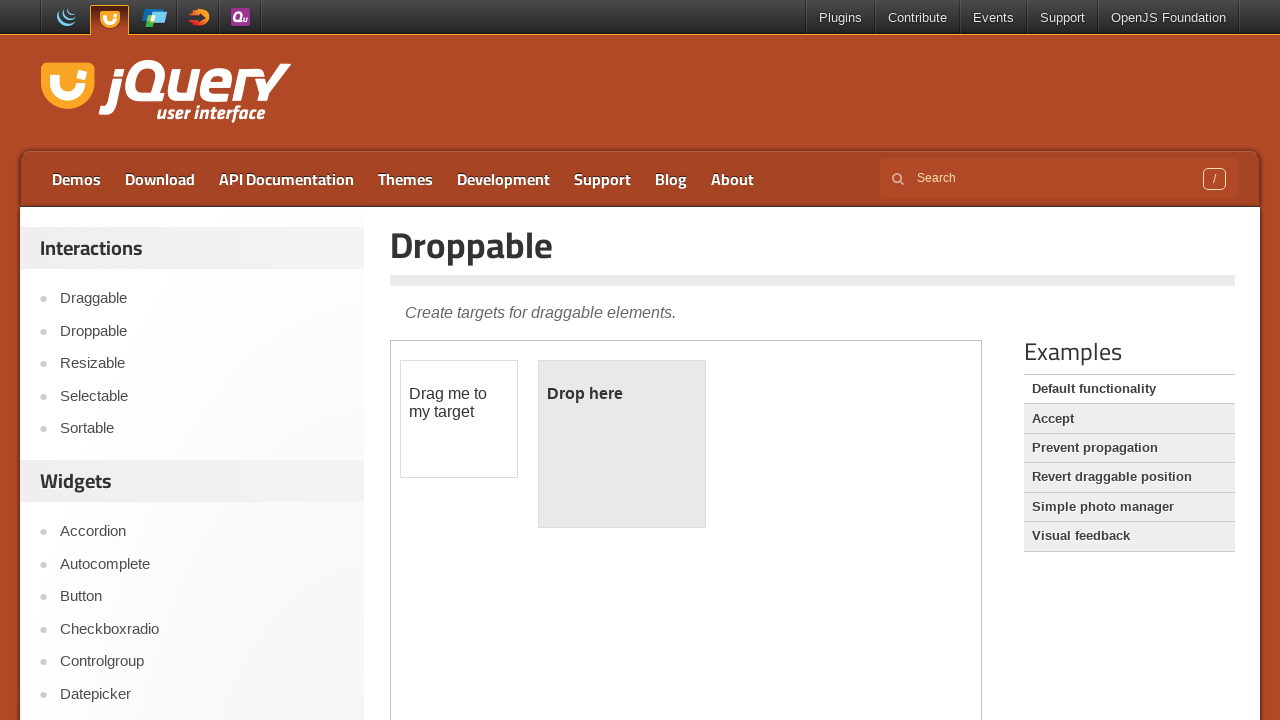

Located iframe containing drag and drop demo
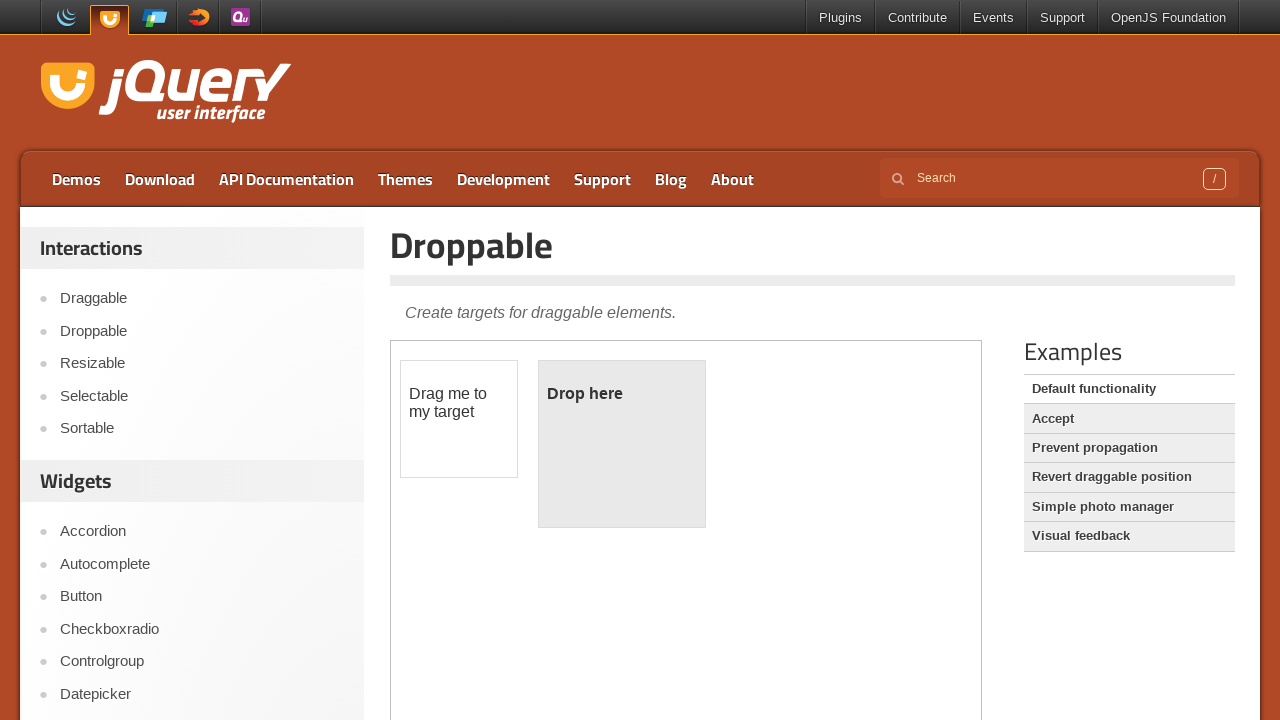

Located draggable element
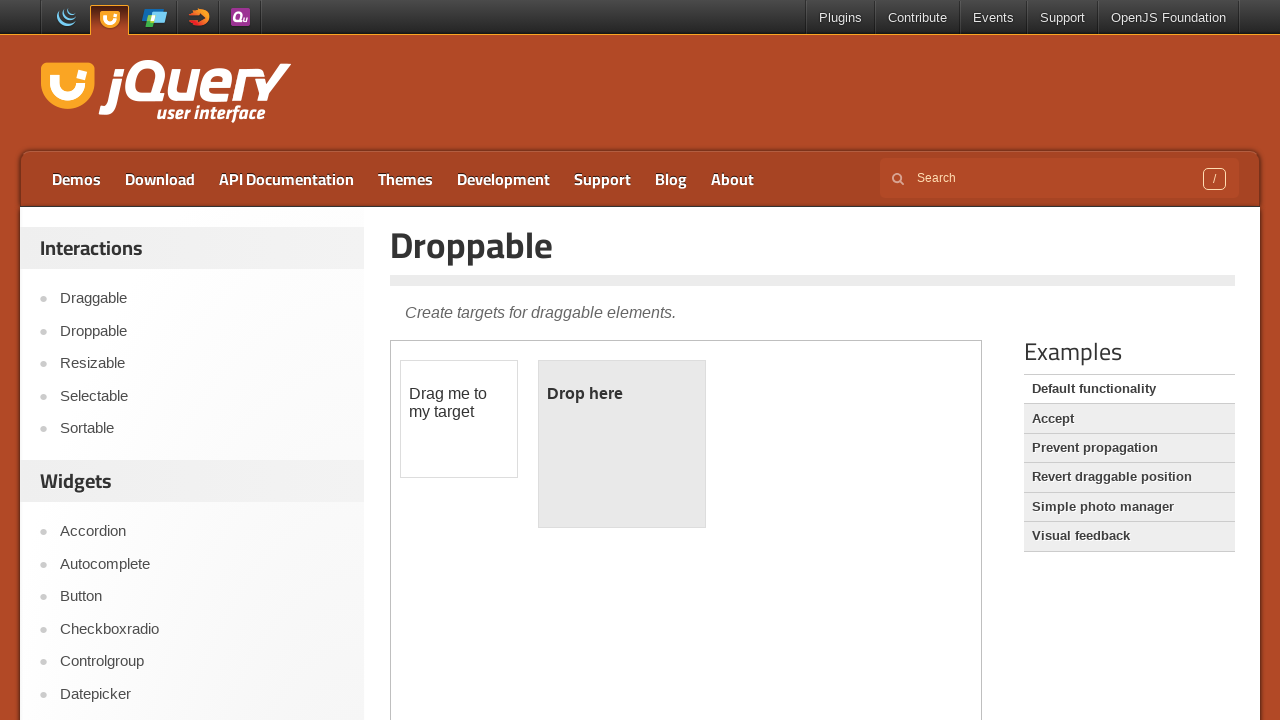

Located droppable element
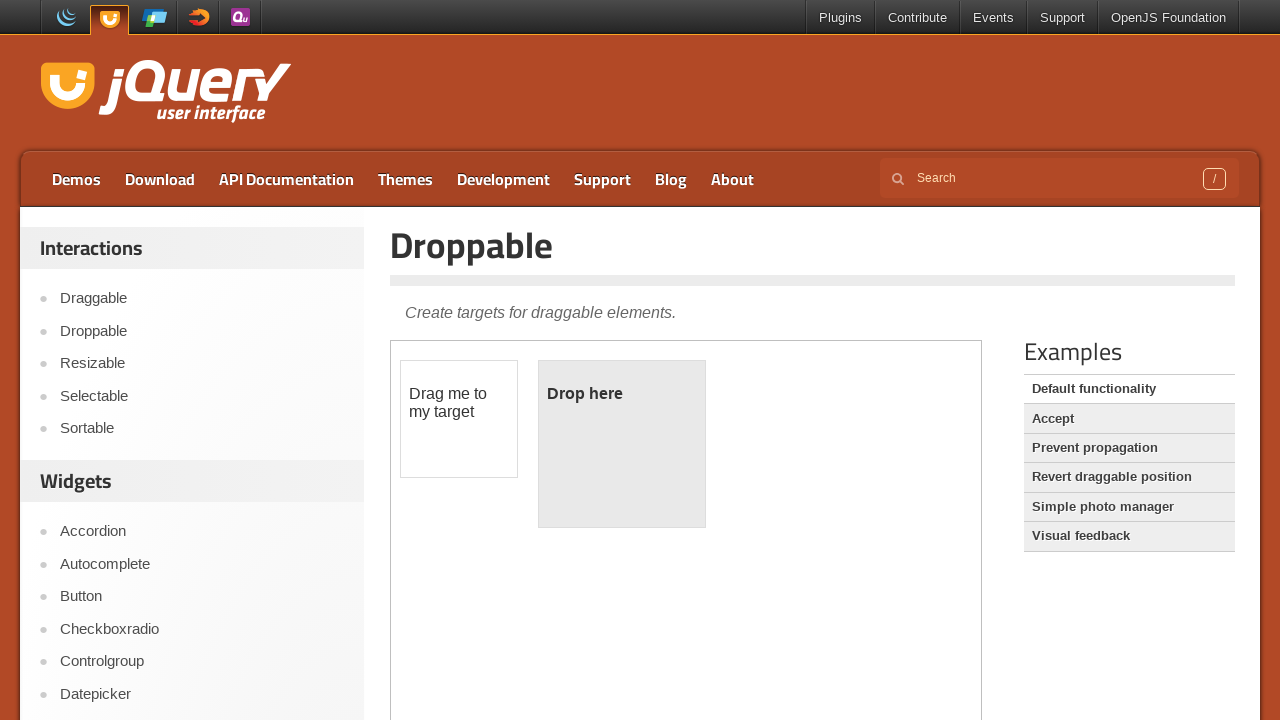

Performed drag and drop operation from draggable to droppable element at (622, 444)
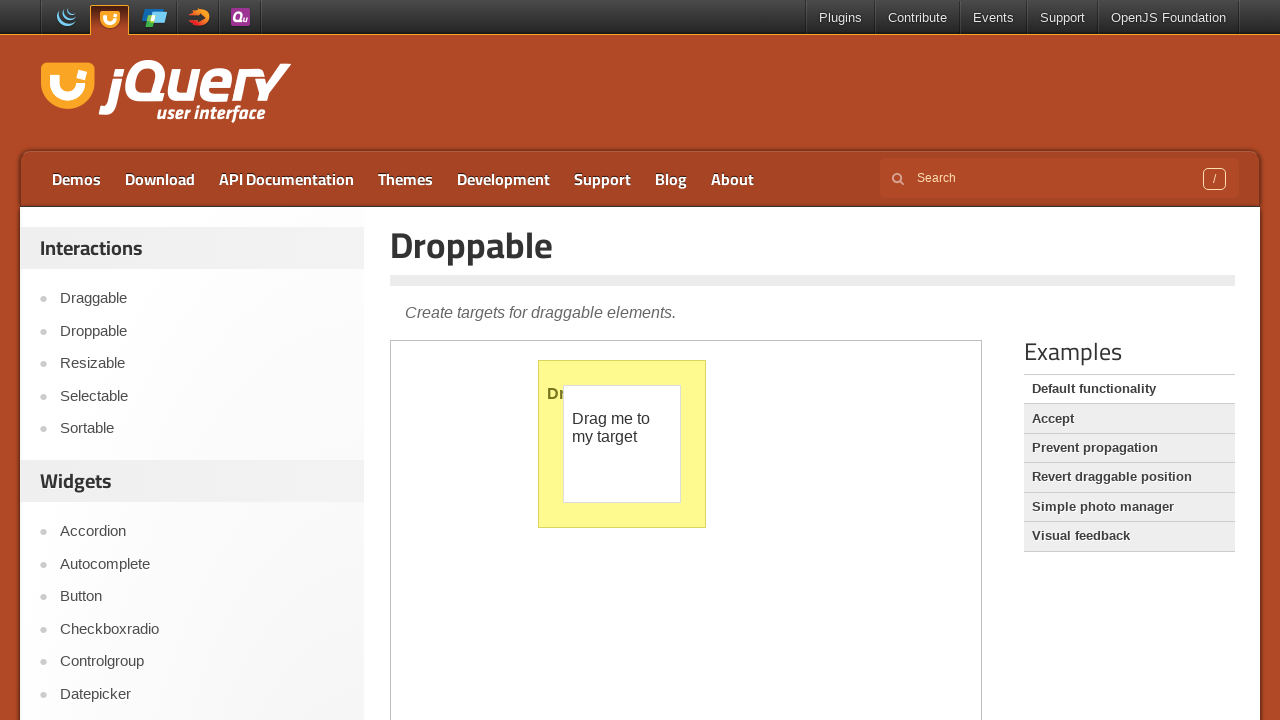

Shift+Clicked on 'Selectable' link to open in new window at (202, 396) on text=Selectable
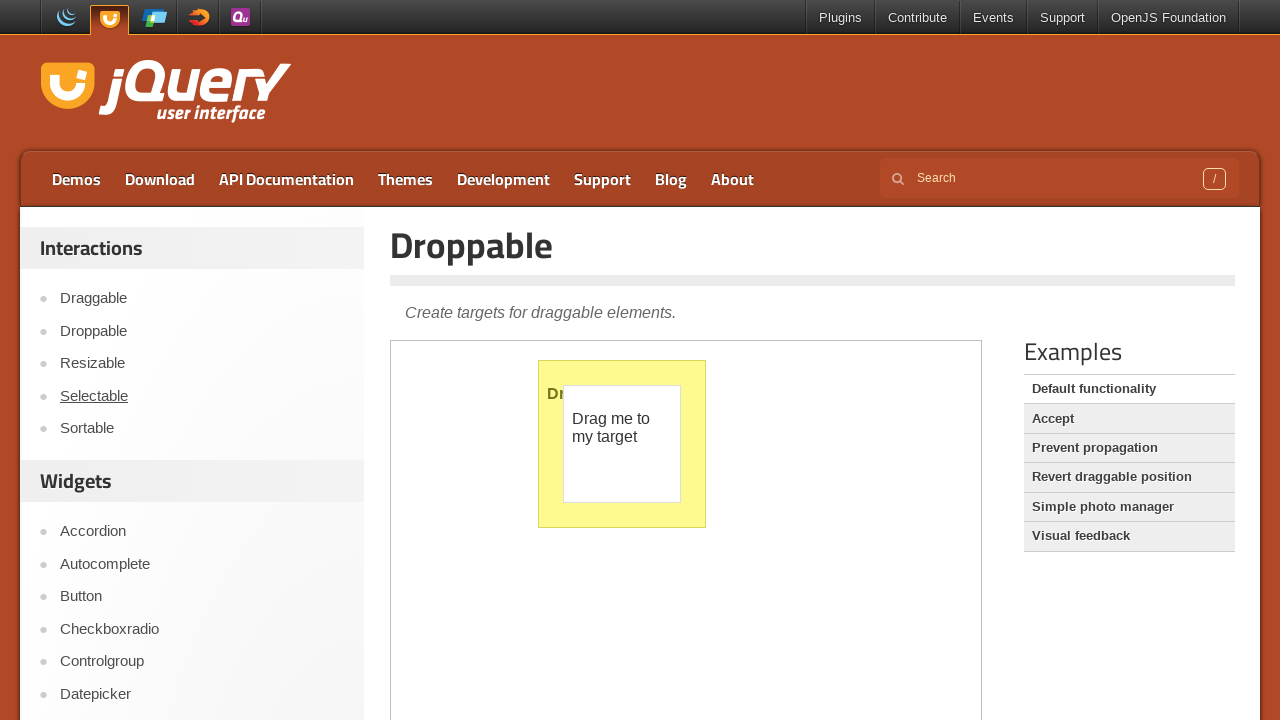

Captured new page object from new window
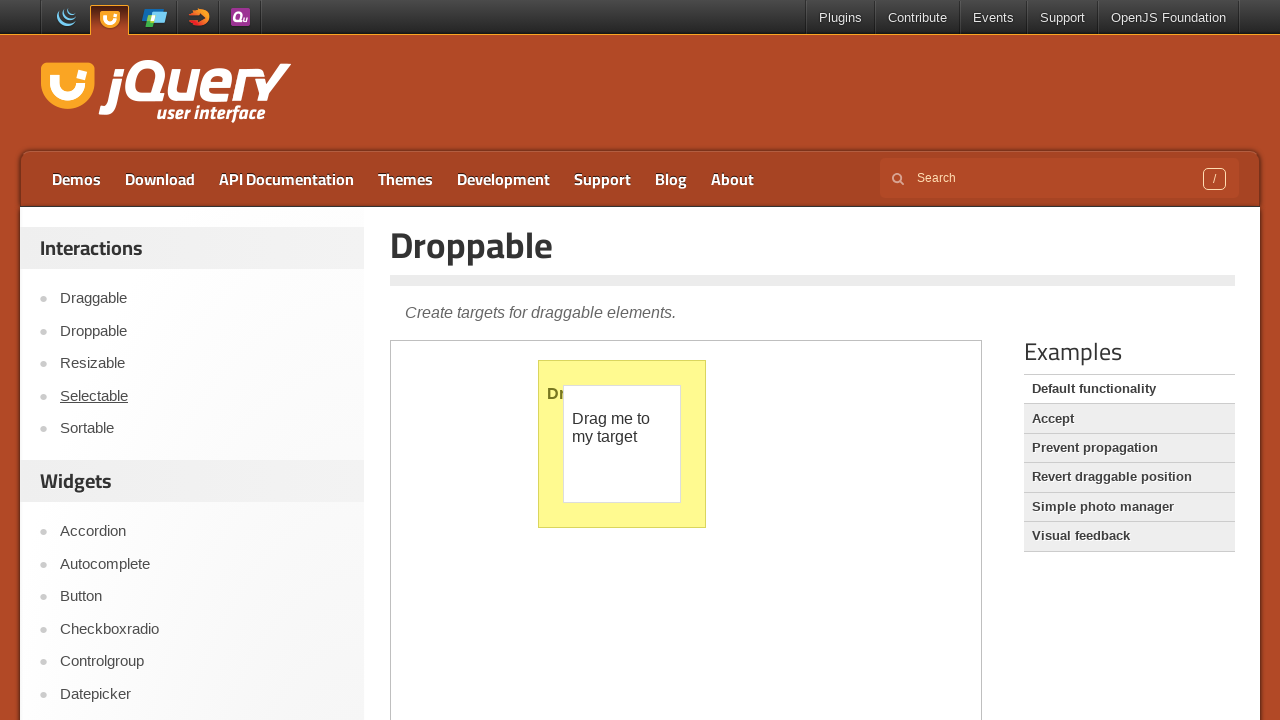

New page loaded successfully
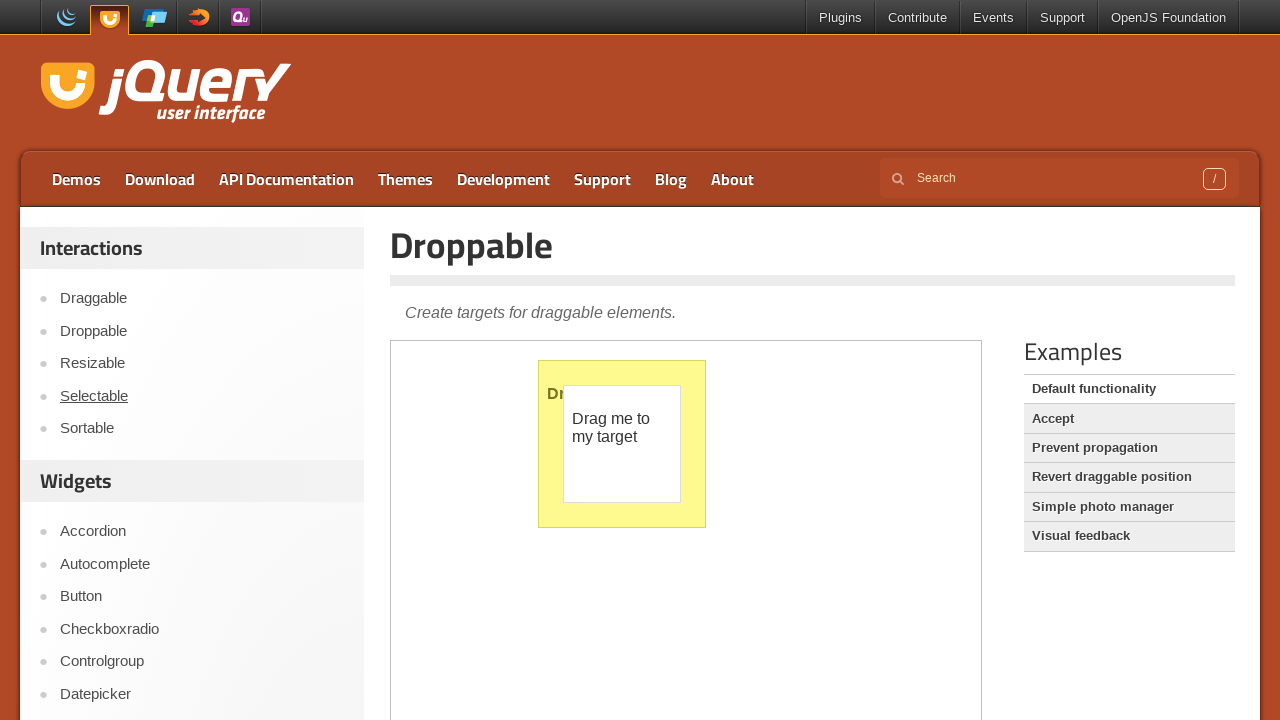

Element not found or text content unavailable in new window
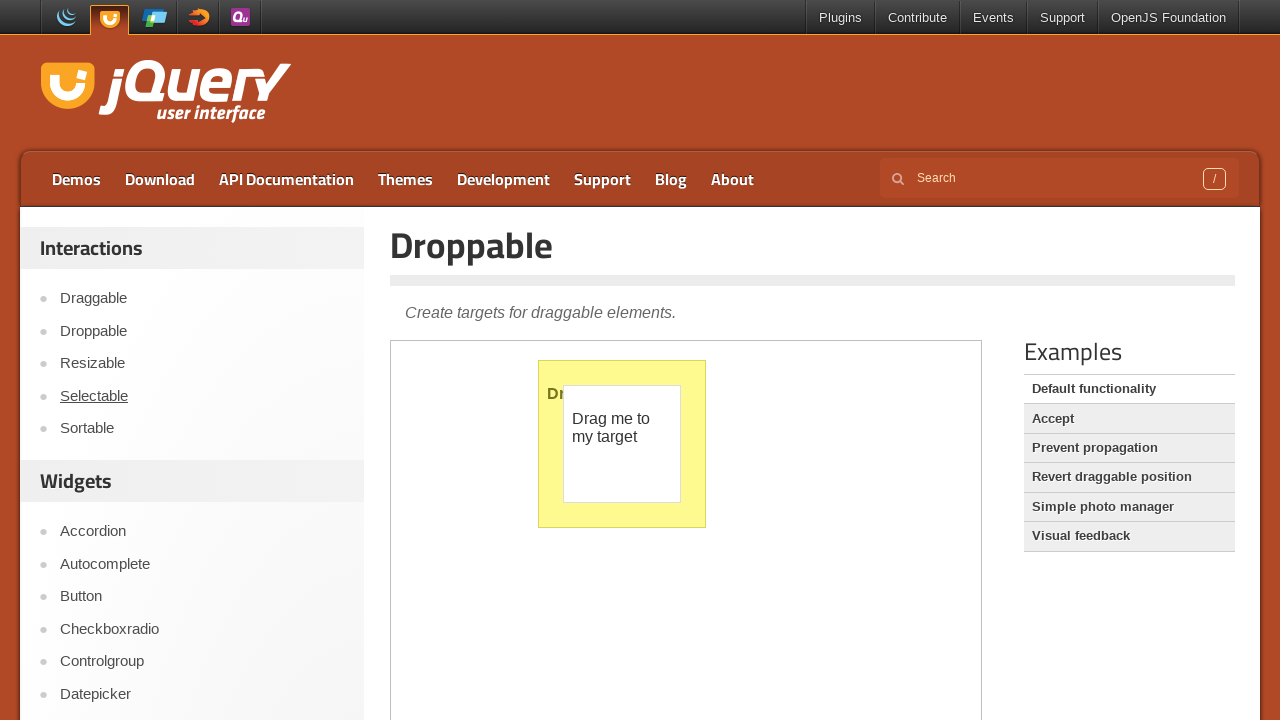

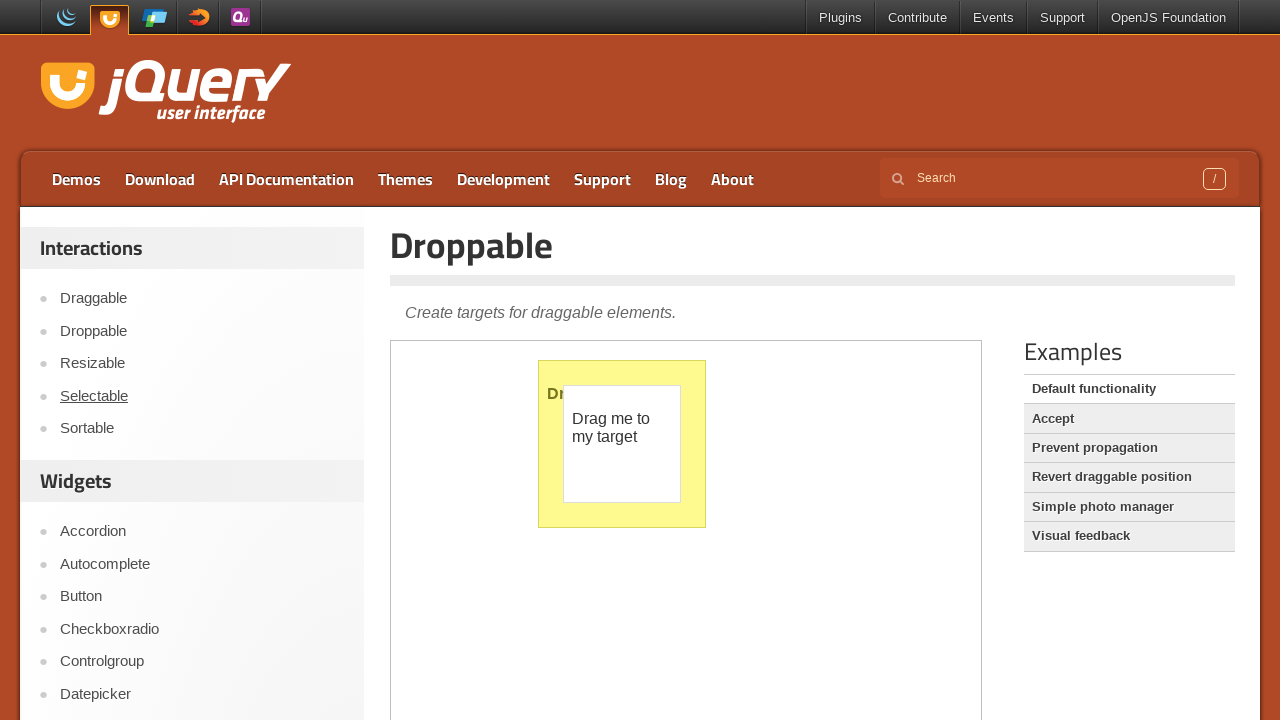